Tests JavaScript alert and confirm dialog handling by entering a name, triggering alerts, and accepting/dismissing them

Starting URL: https://rahulshettyacademy.com/AutomationPractice/

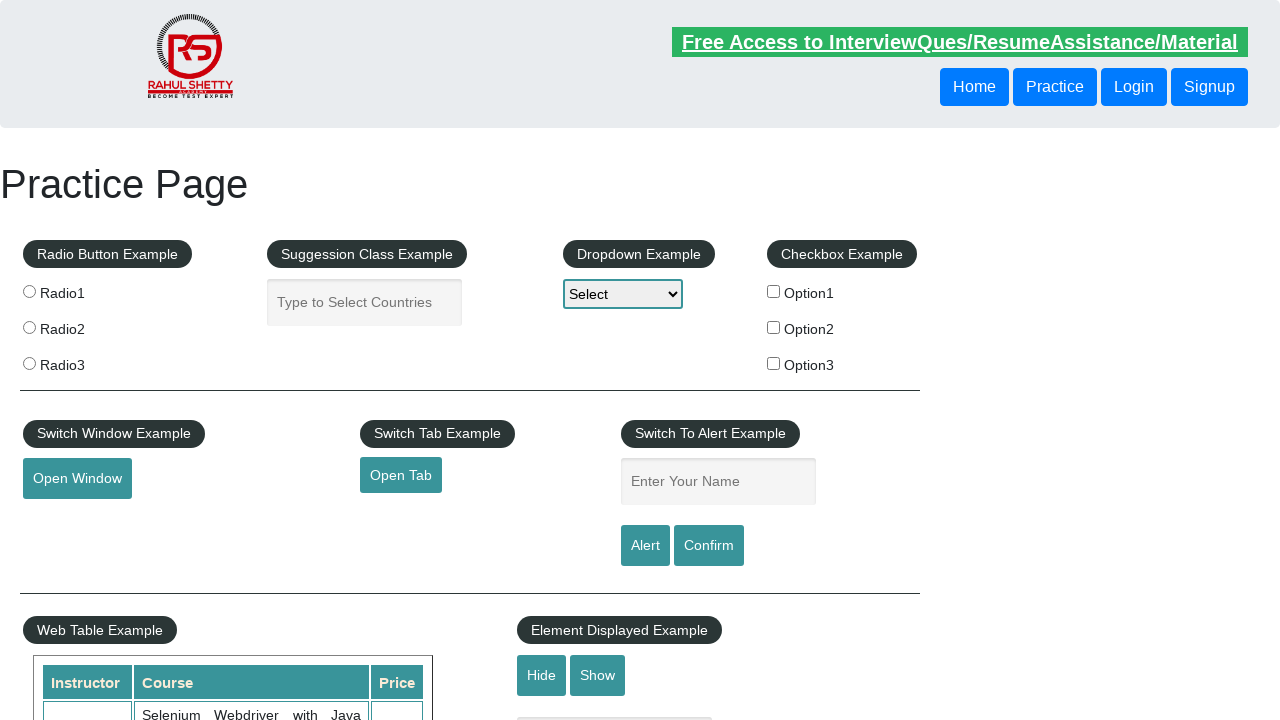

Entered 'Harsh' in the name text field on //body/div/div/fieldset/input[@id='name']
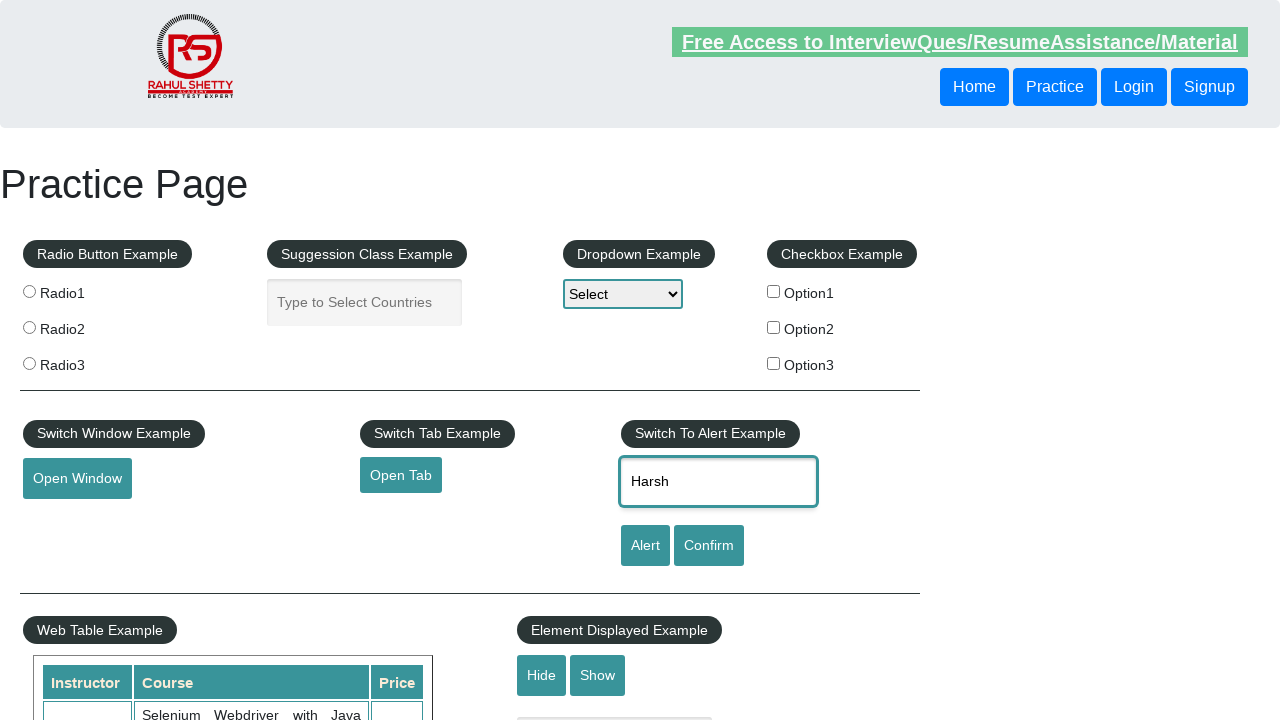

Set up dialog handler to accept alerts
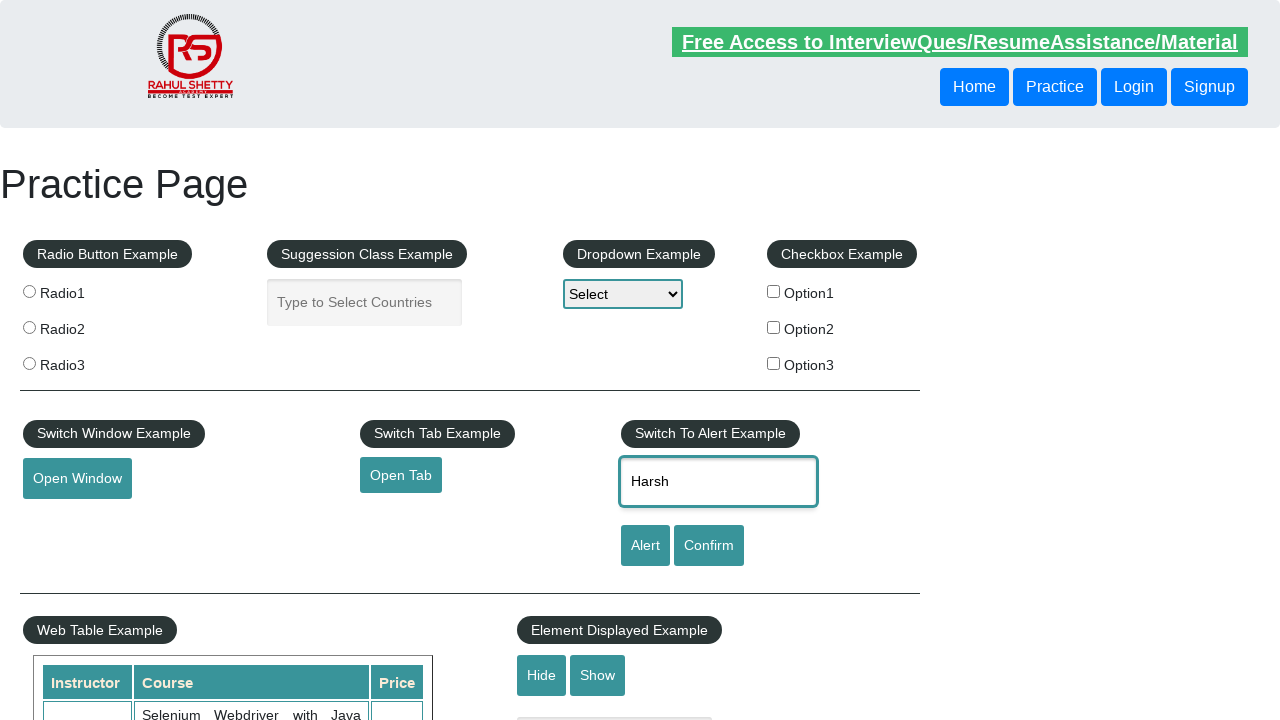

Clicked alert button and accepted the alert dialog at (645, 546) on #alertbtn
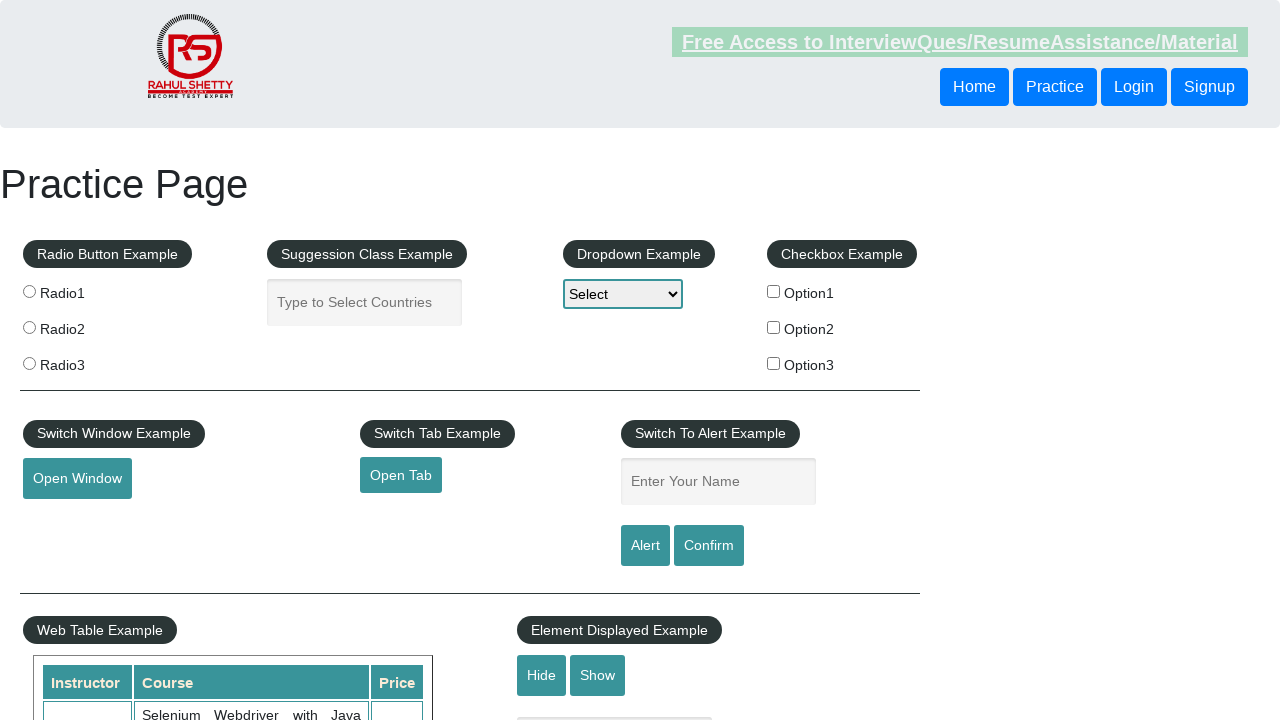

Set up dialog handler to dismiss confirm dialogs
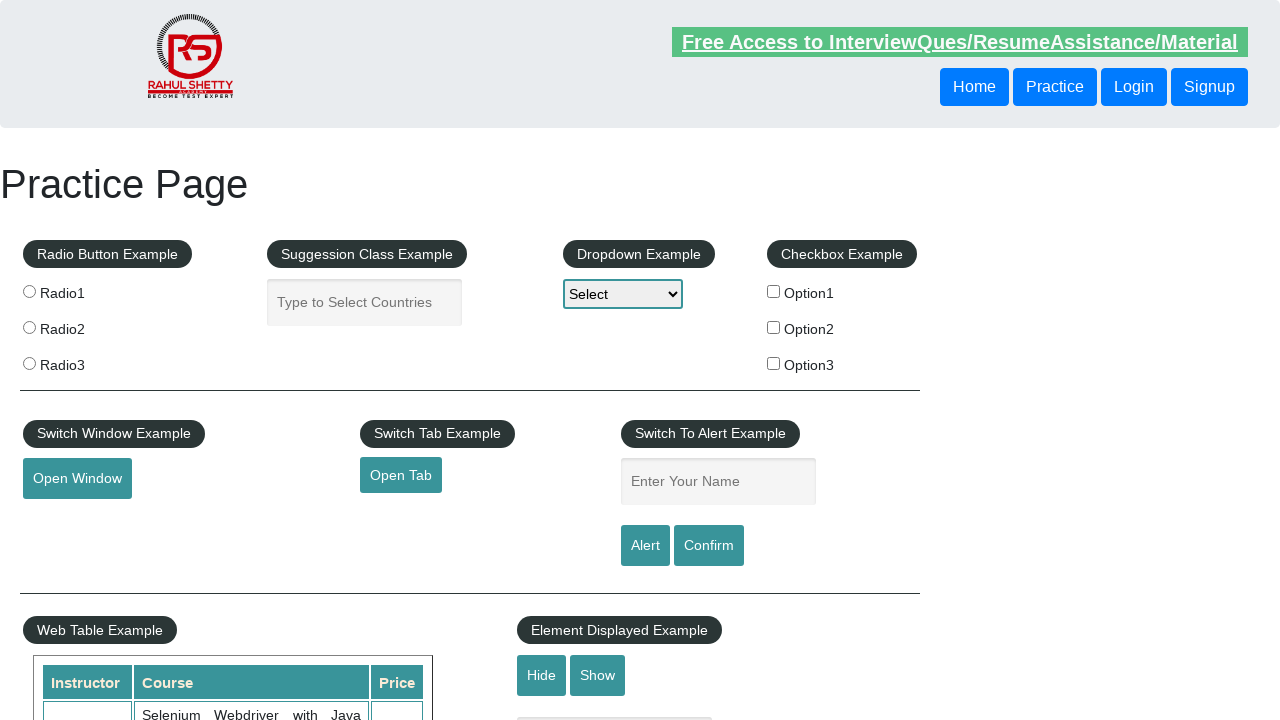

Clicked confirm button and dismissed the confirm dialog at (709, 546) on #confirmbtn
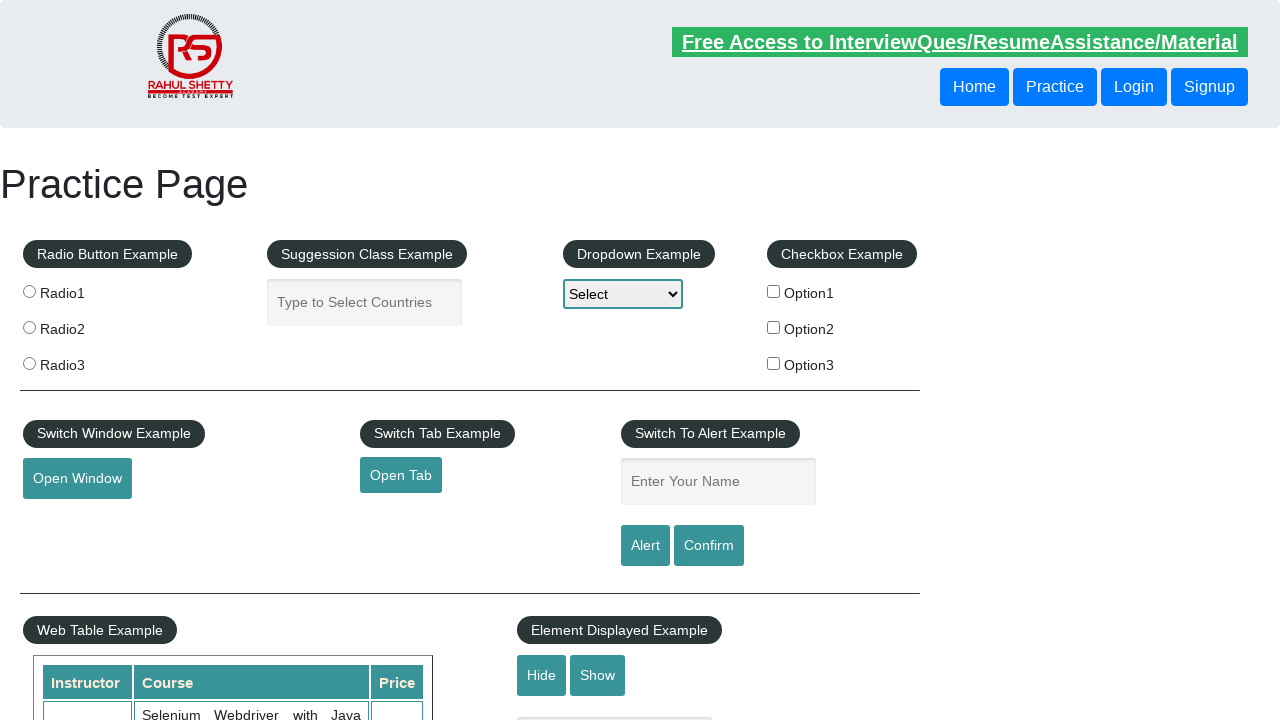

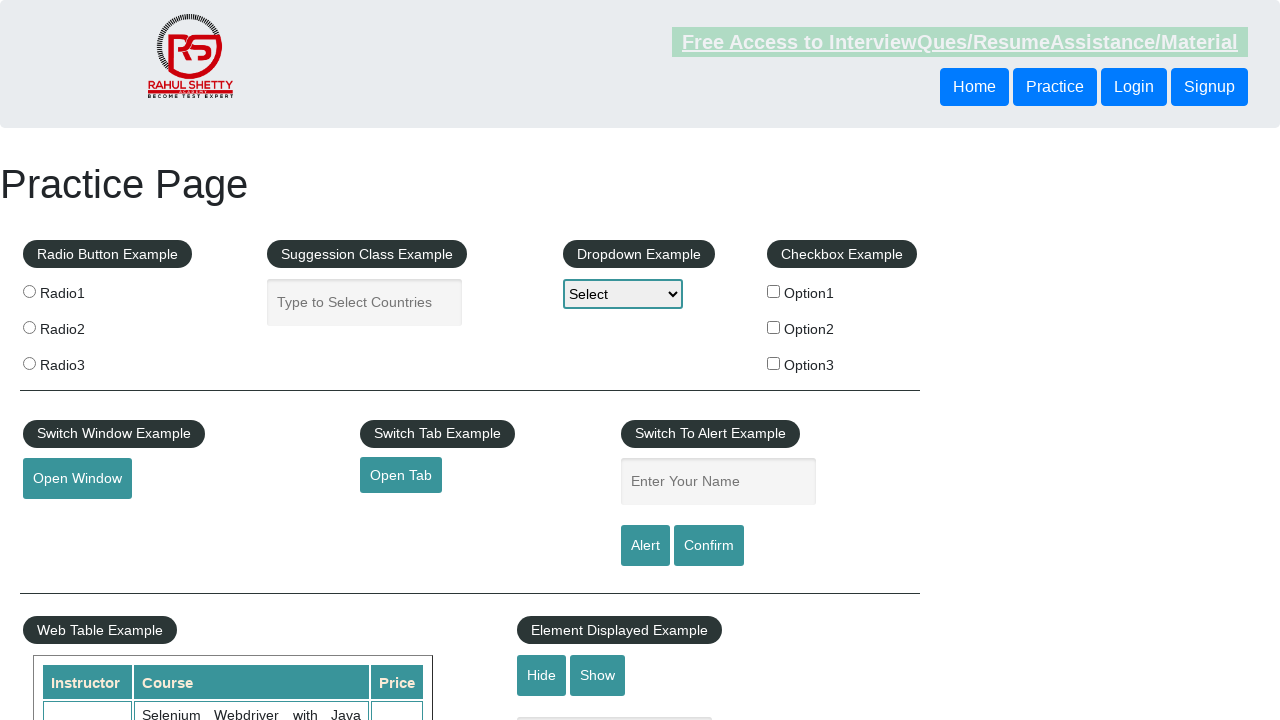